Tests dropdown/select element functionality by selecting options using different methods: by visible text, by value, and by index

Starting URL: https://bonigarcia.dev/selenium-webdriver-java/web-form.html

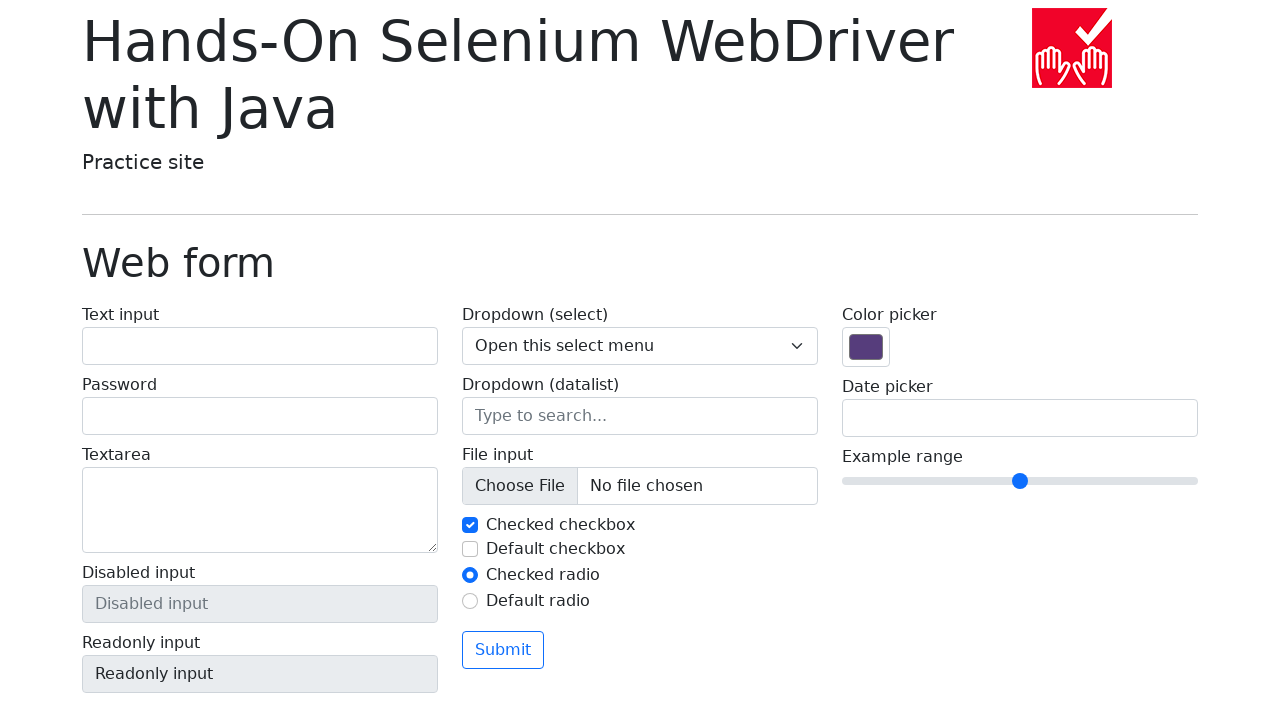

Located dropdown element by name 'my-select'
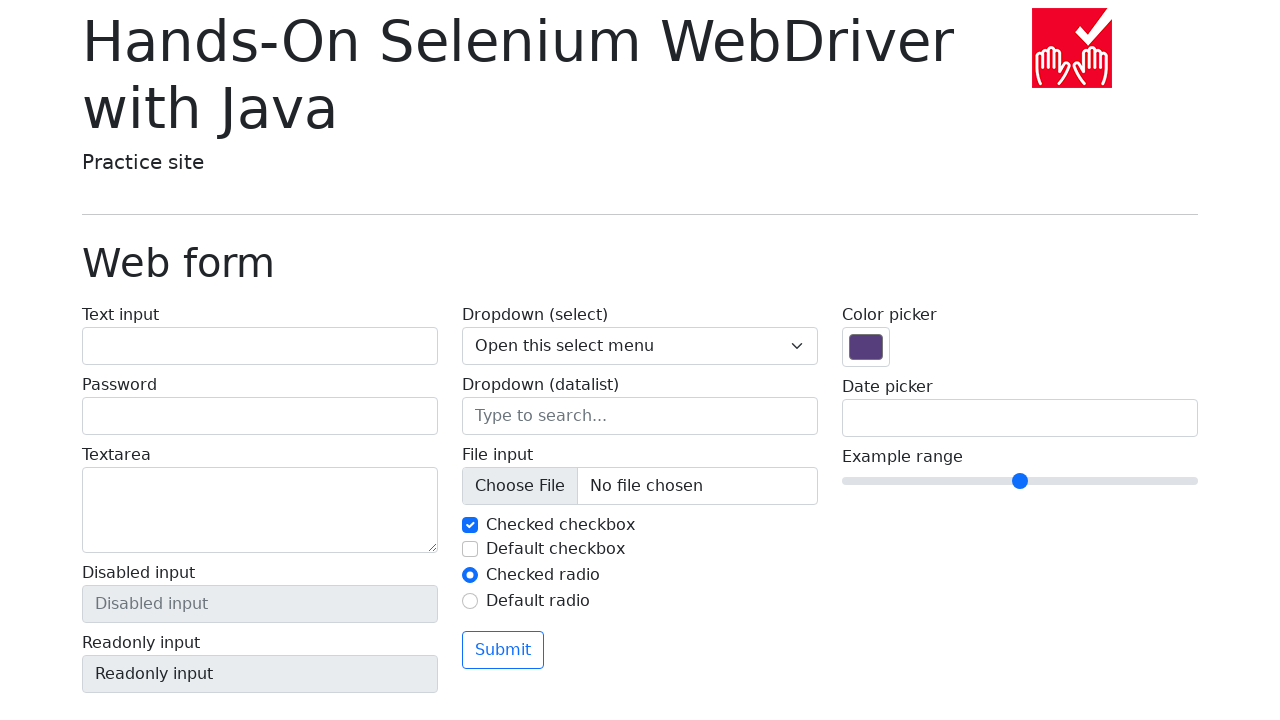

Selected dropdown option by visible text 'Two' on select[name='my-select']
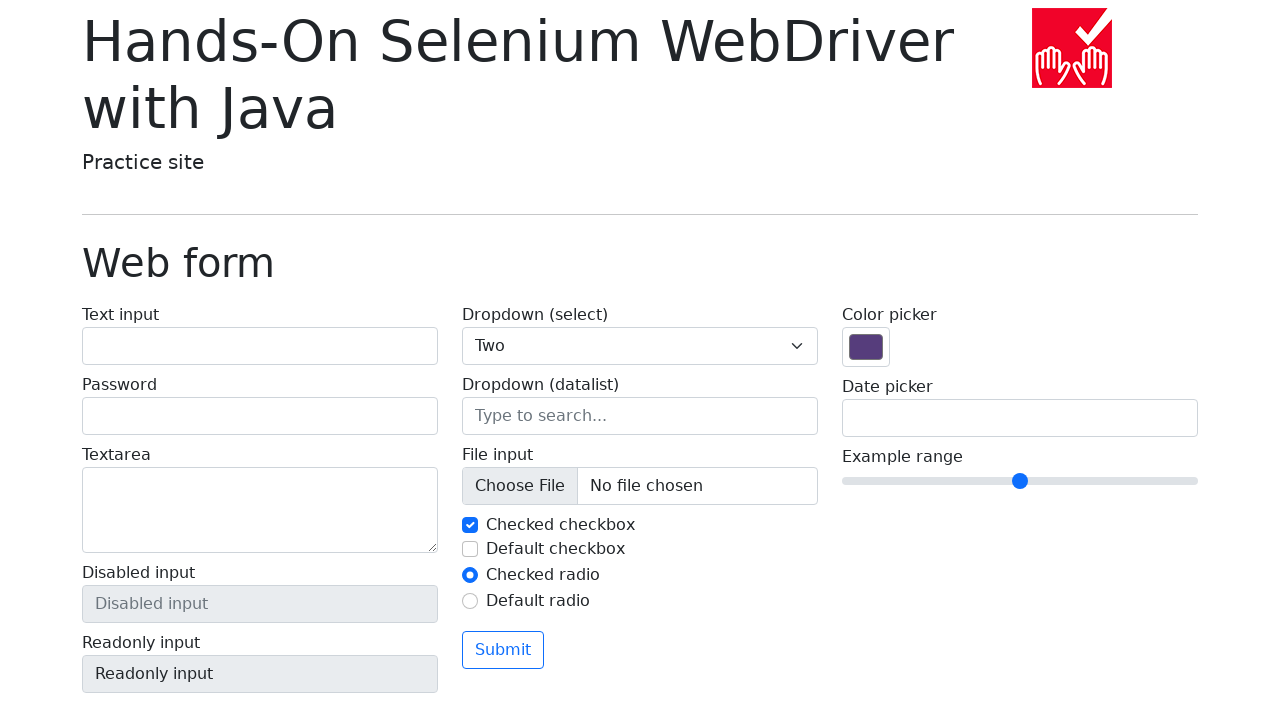

Selected dropdown option by value '3' on select[name='my-select']
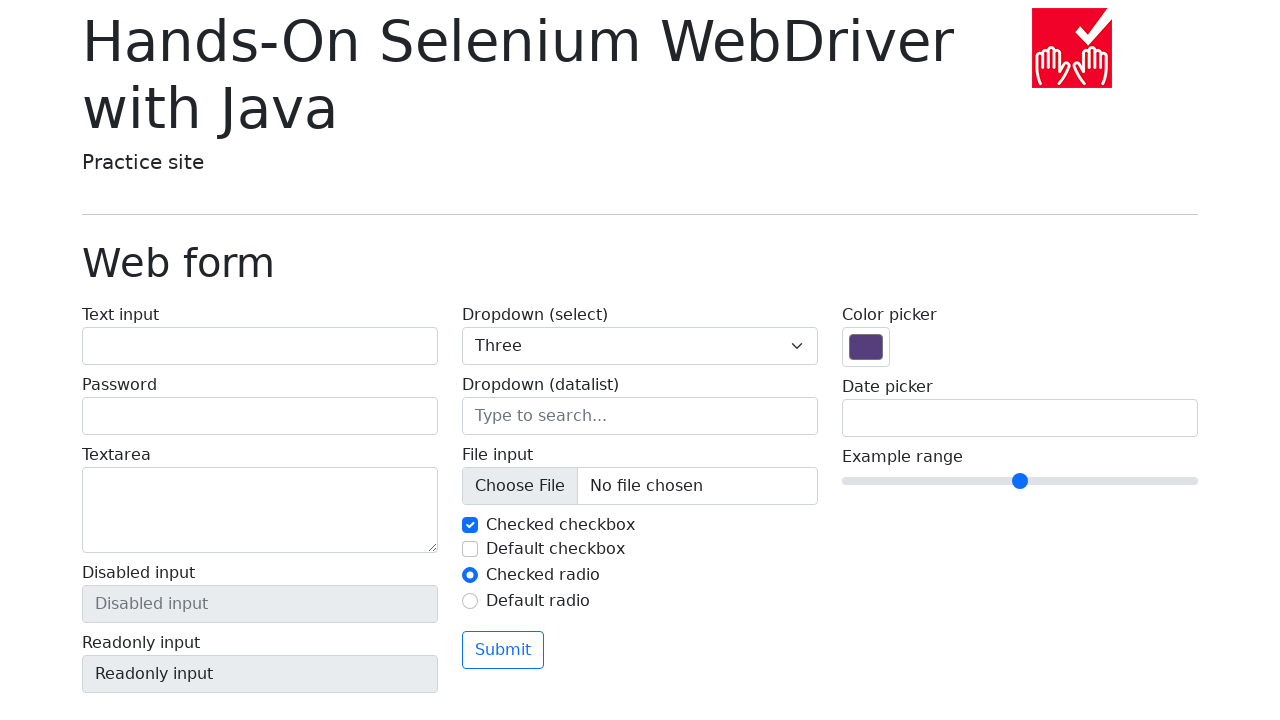

Selected dropdown option by index 0 (first option) on select[name='my-select']
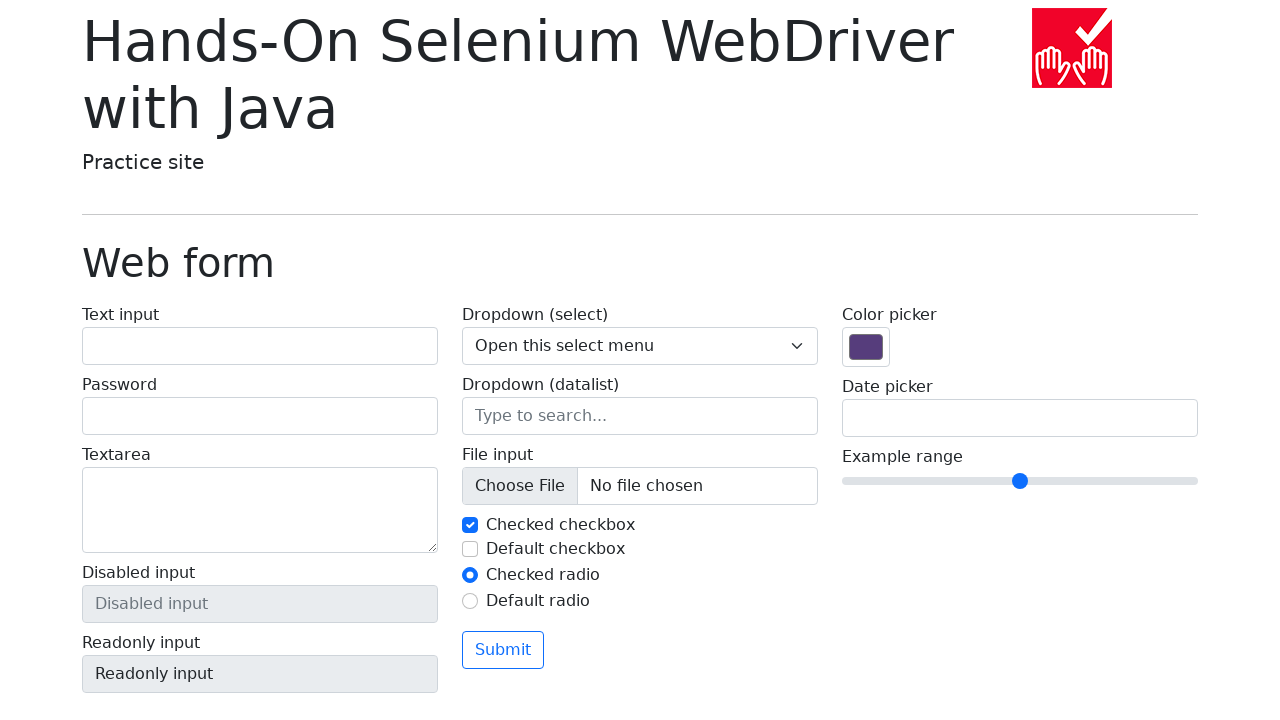

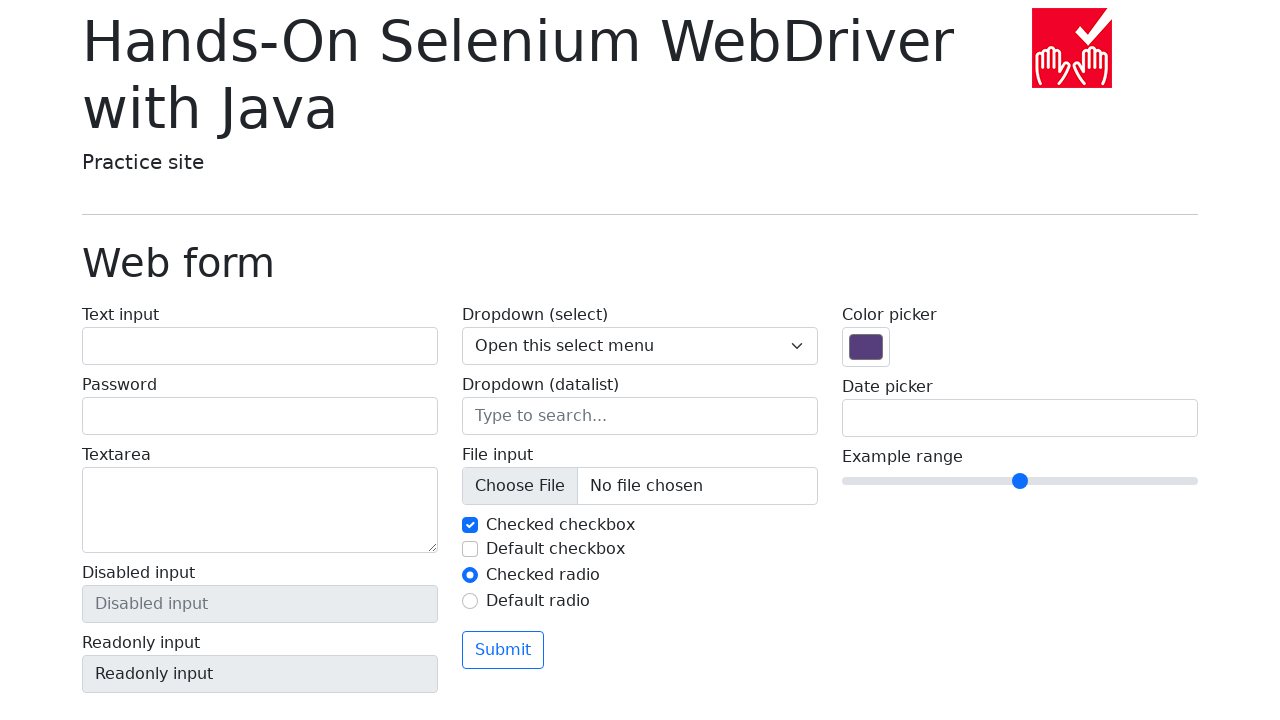